Fills the practice form with sample data and clicks the submit button to verify form submission

Starting URL: https://demoqa.com/automation-practice-form/

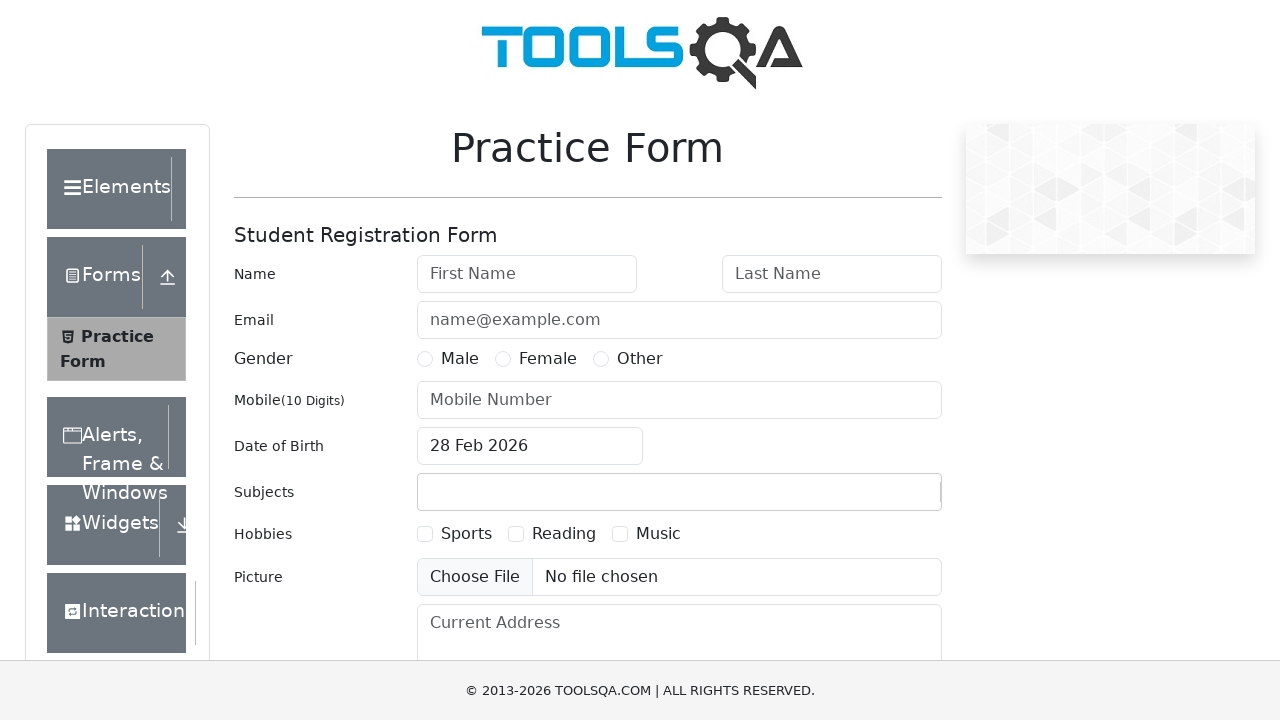

Filled first name field with 'John' on #firstName
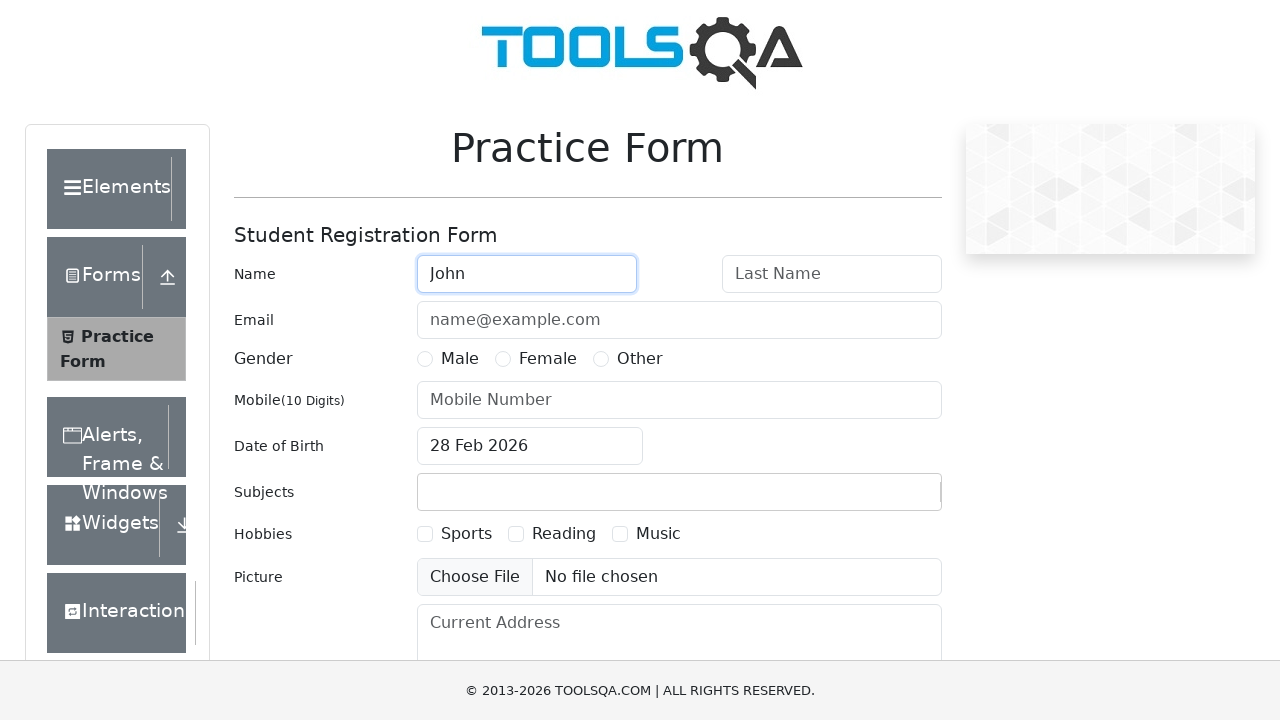

Filled last name field with 'Smith' on #lastName
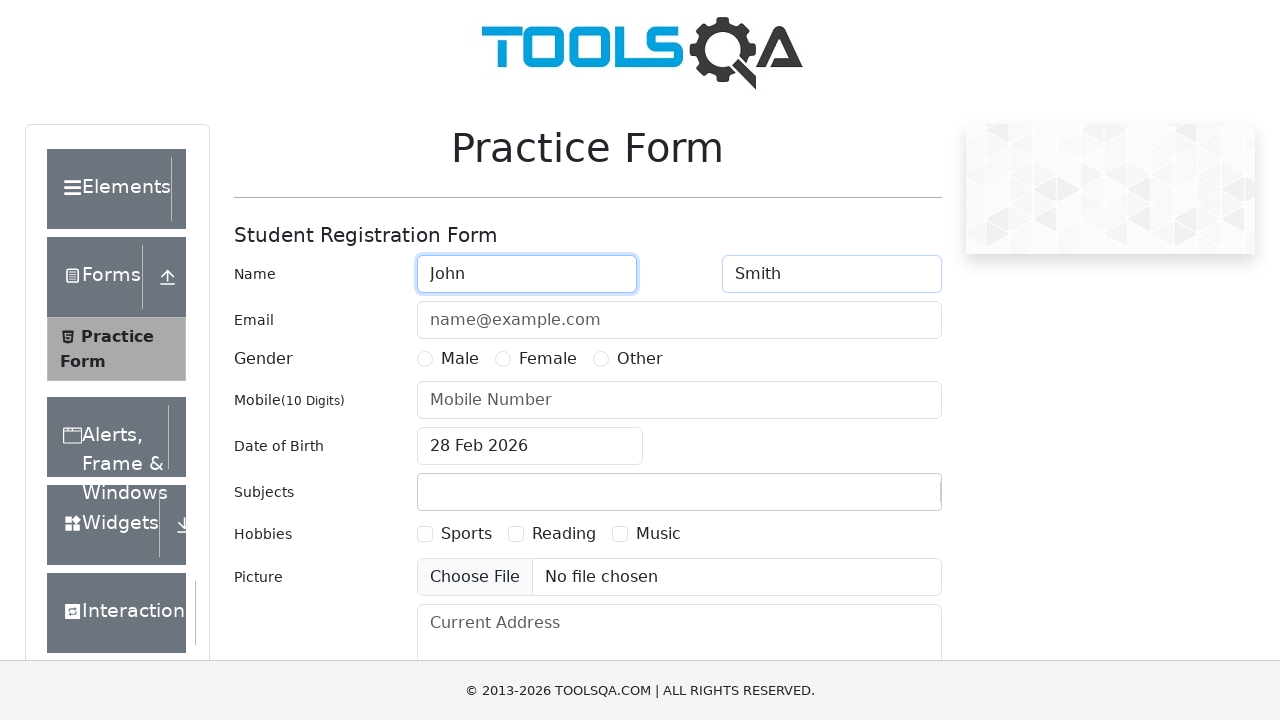

Selected gender radio button at (460, 359) on label[for='gender-radio-1']
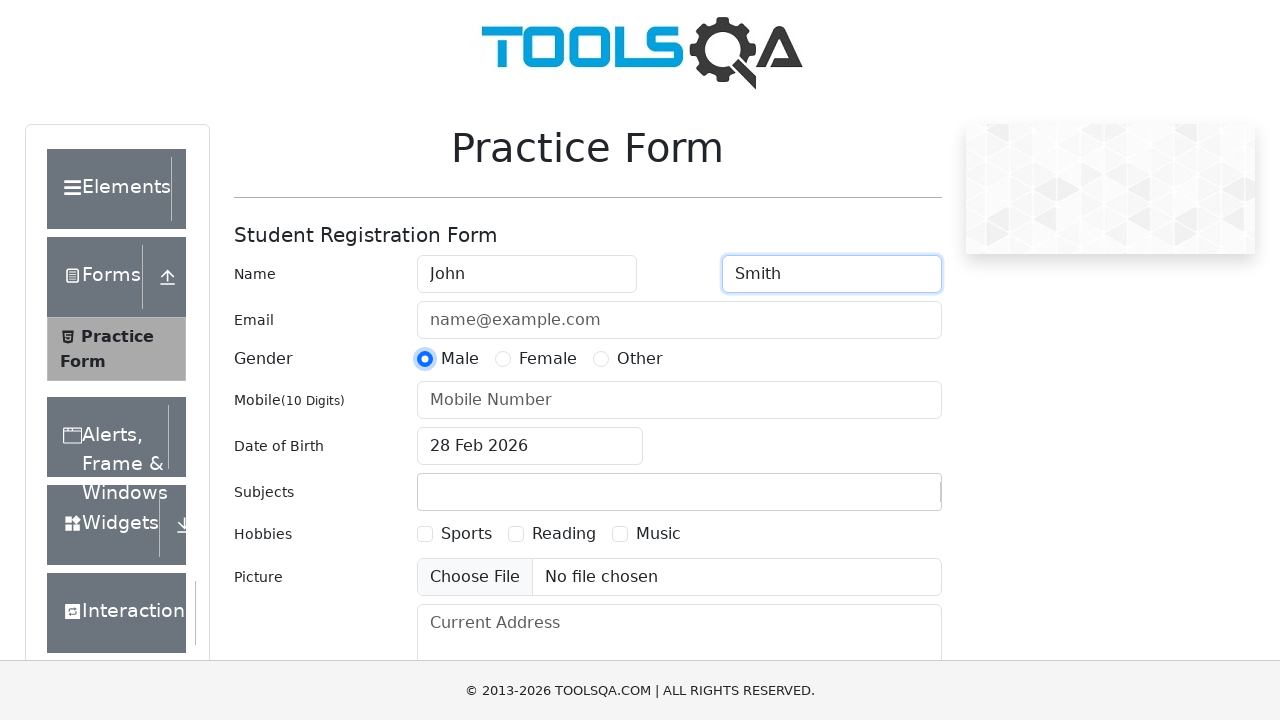

Filled mobile number field with '9876543210' on #userNumber
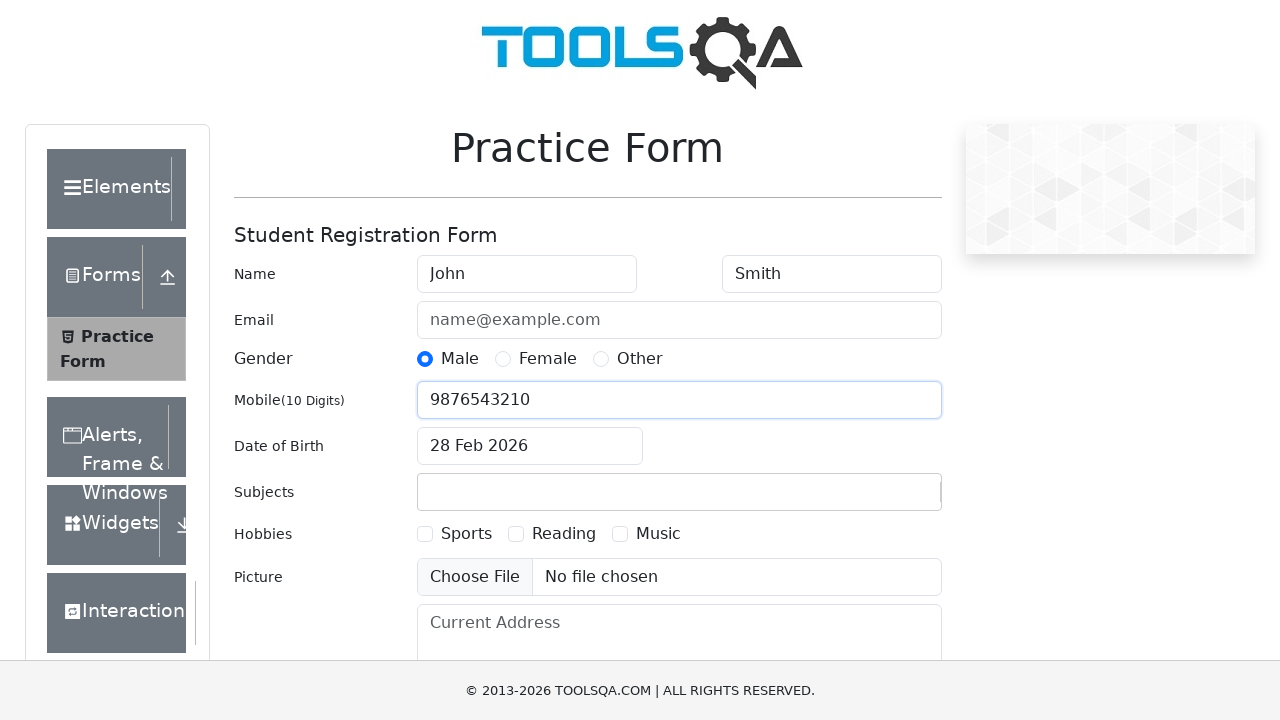

Clicked submit button to submit the form at (885, 499) on #submit
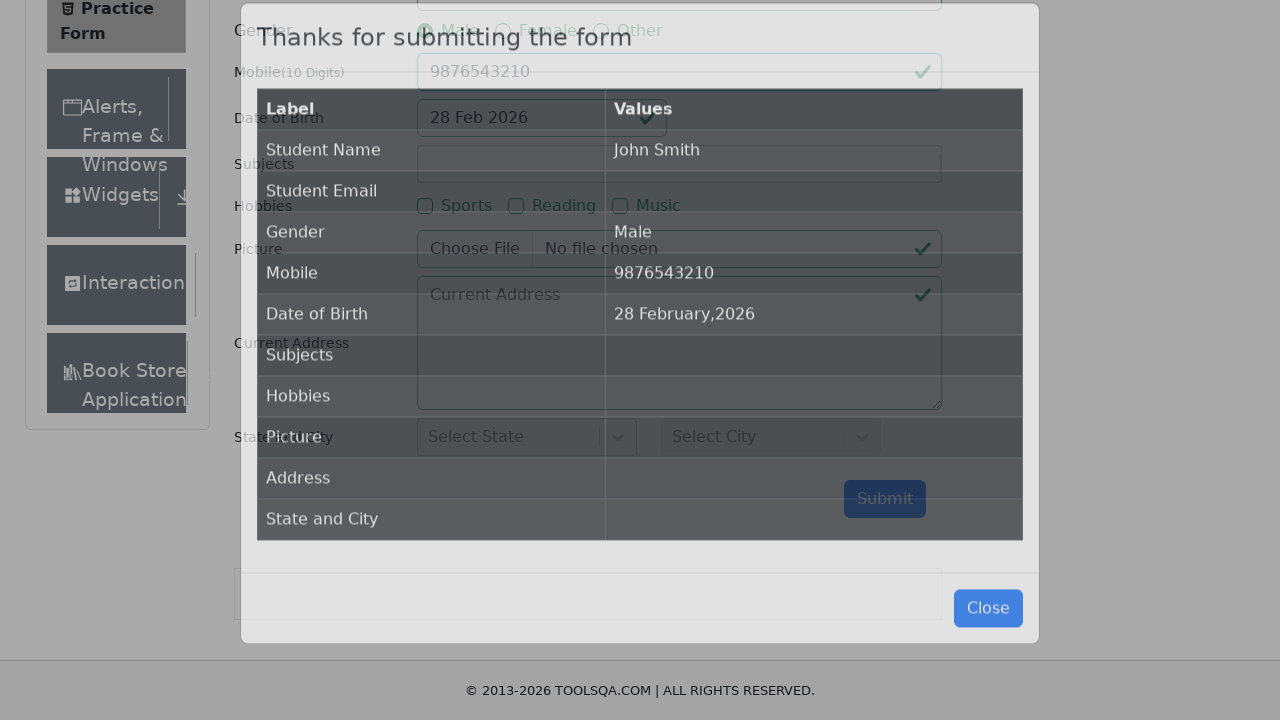

Verified success modal appeared with confirmation message
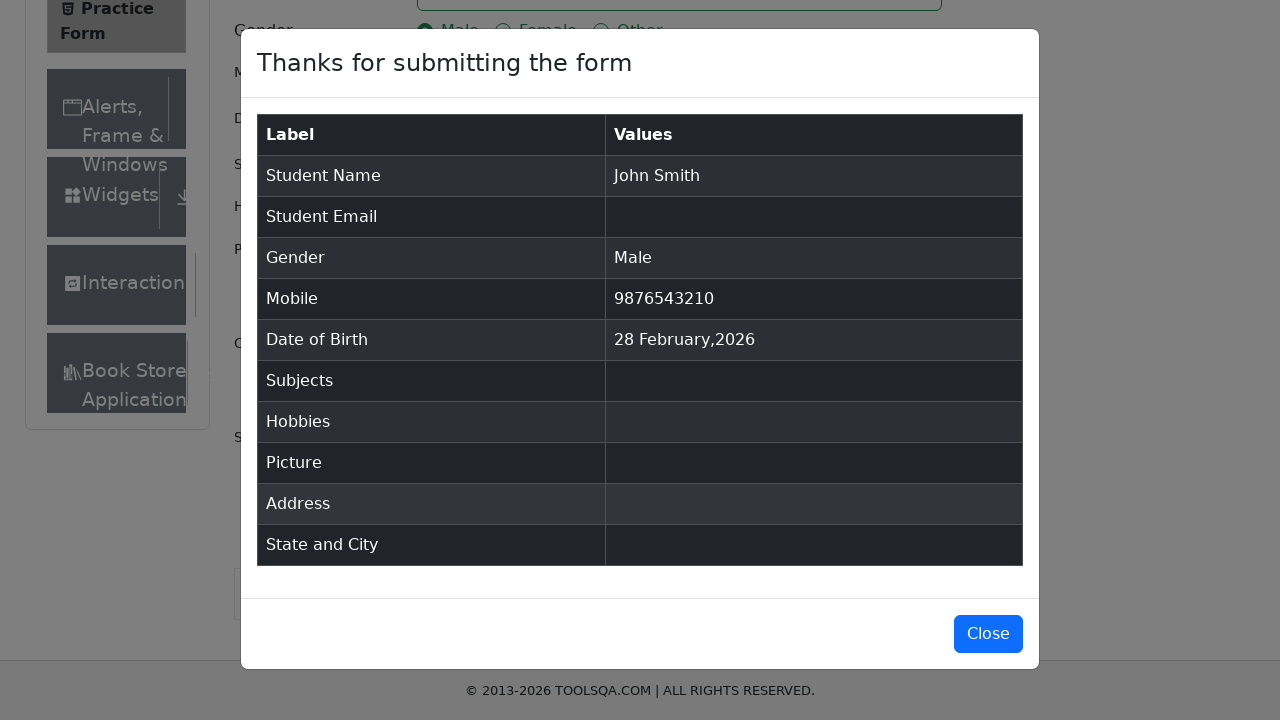

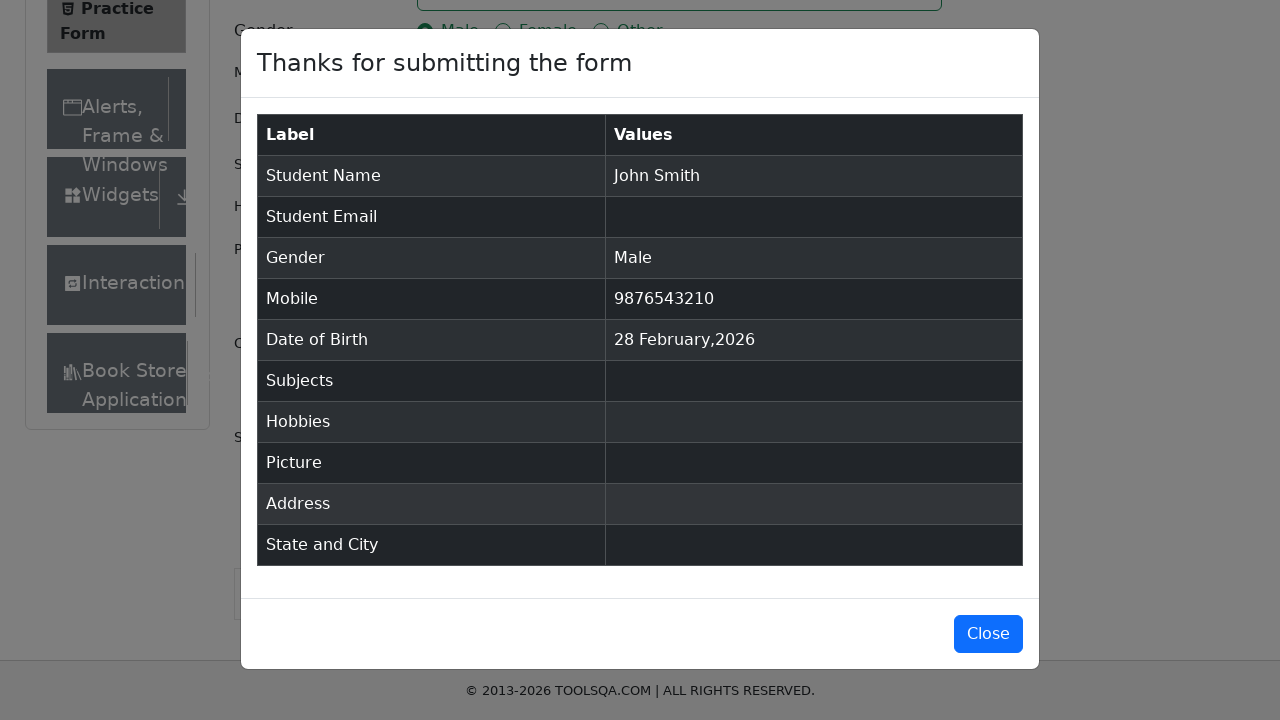